Tests drag and drop functionality by dragging an element and dropping it onto another element

Starting URL: http://testautomationpractice.blogspot.com/

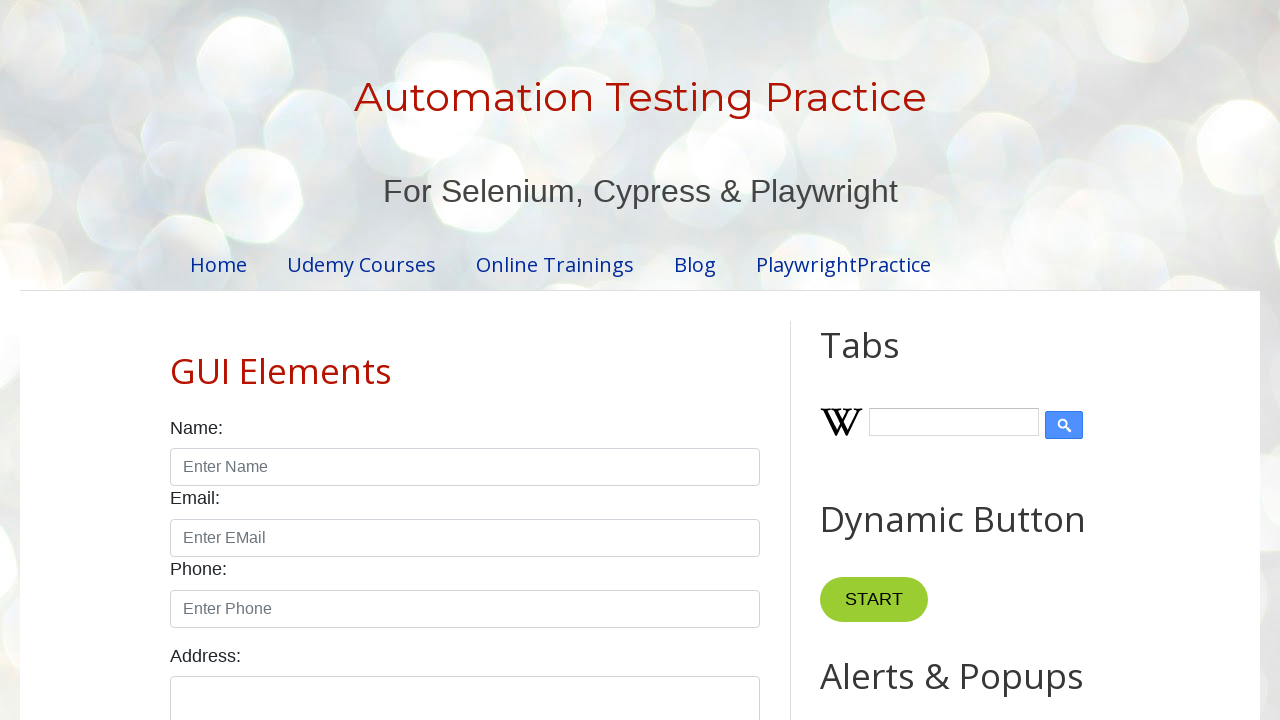

Located the draggable element with ID 'draggable'
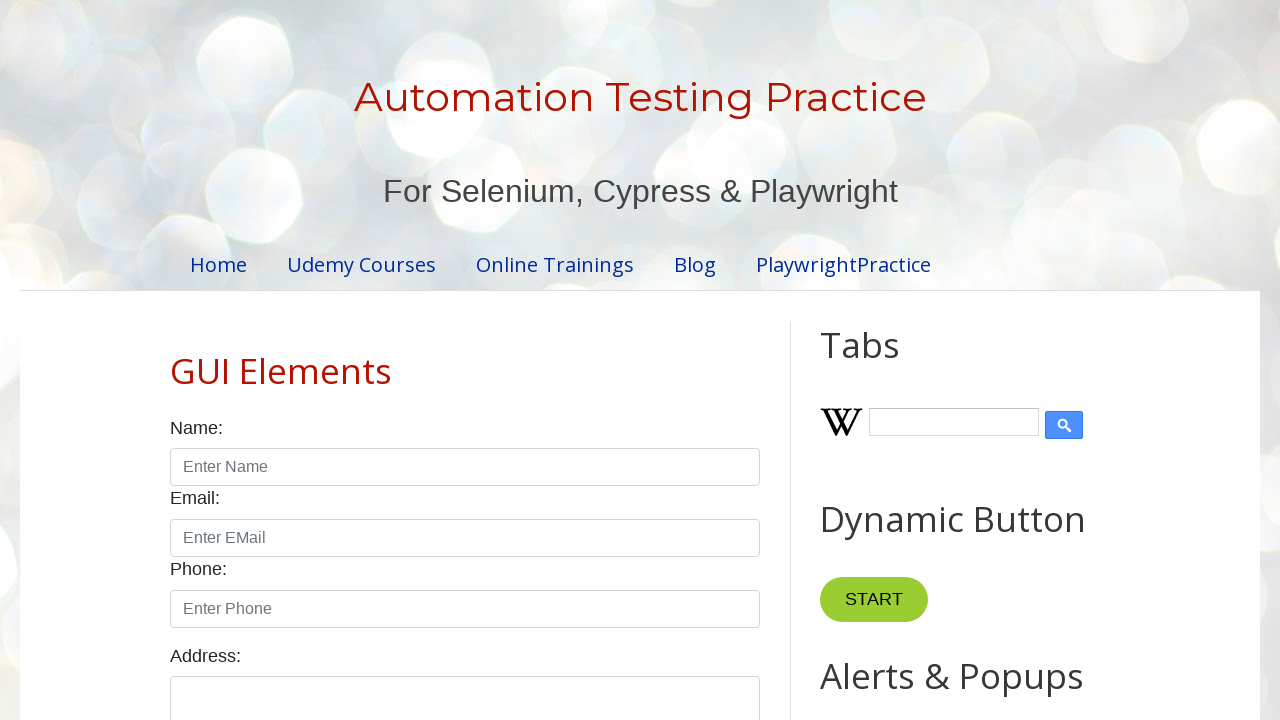

Located the droppable target element with ID 'droppable'
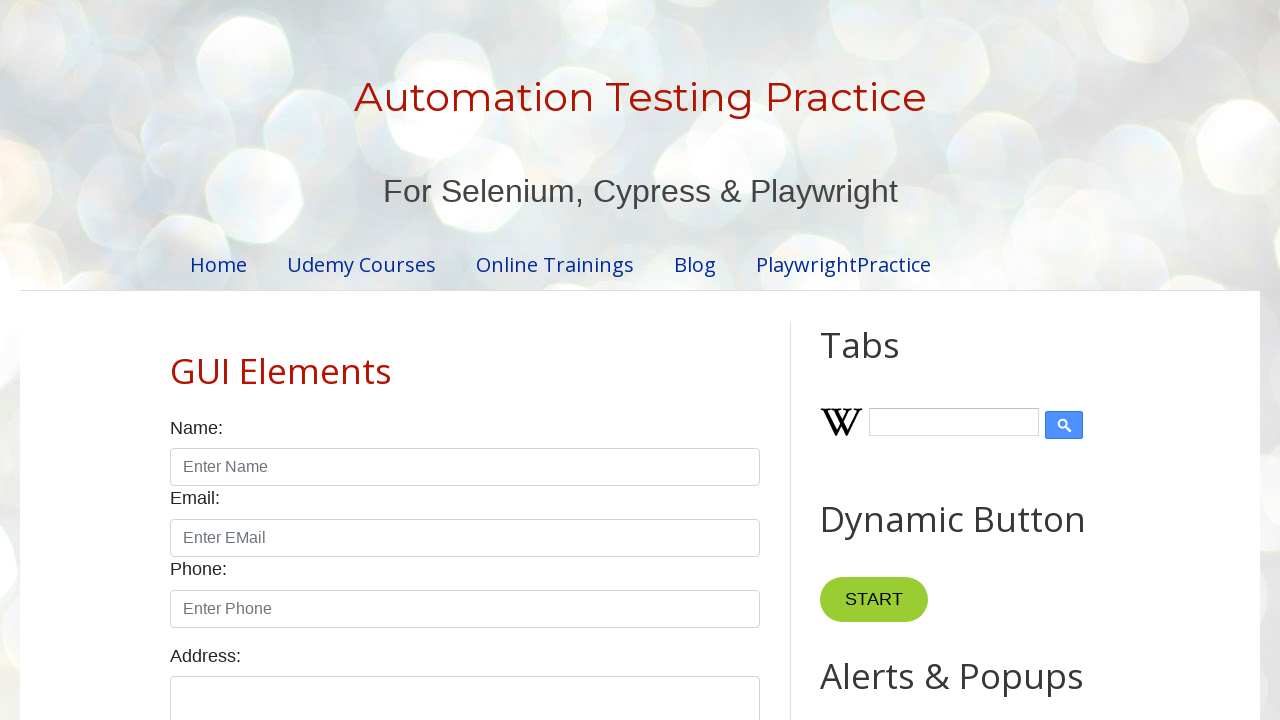

Dragged the element onto the droppable target at (1015, 386)
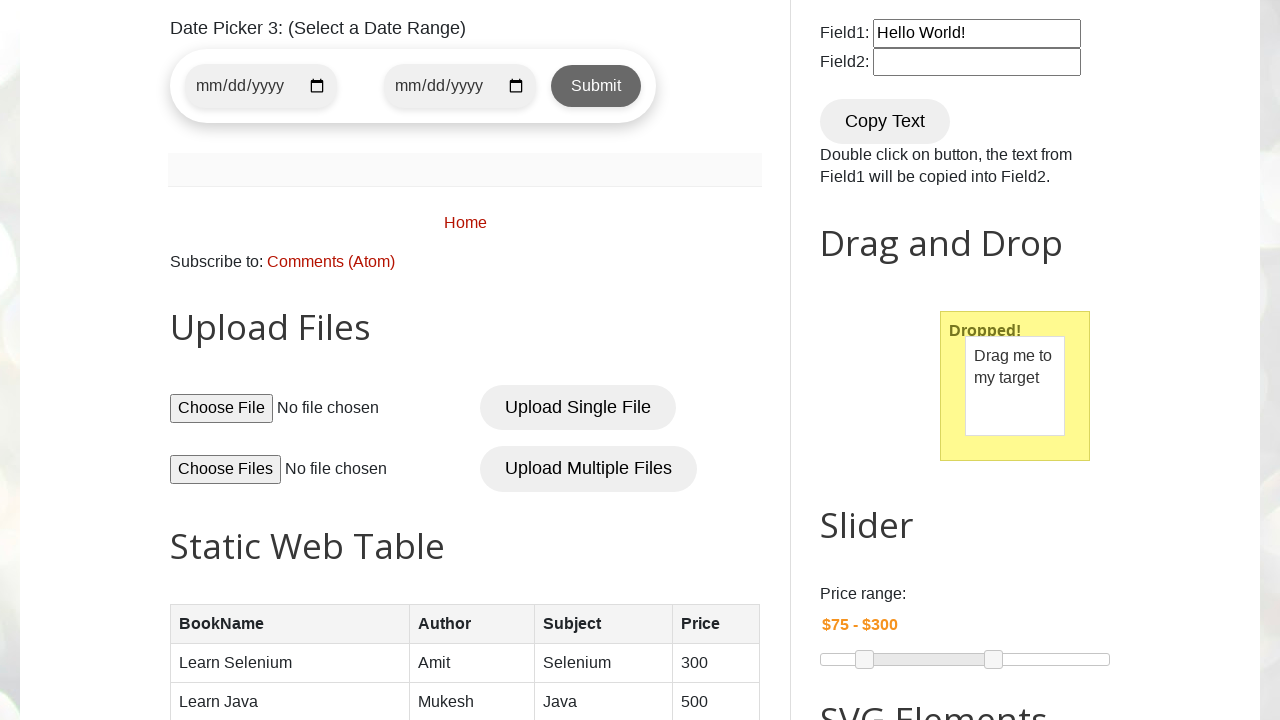

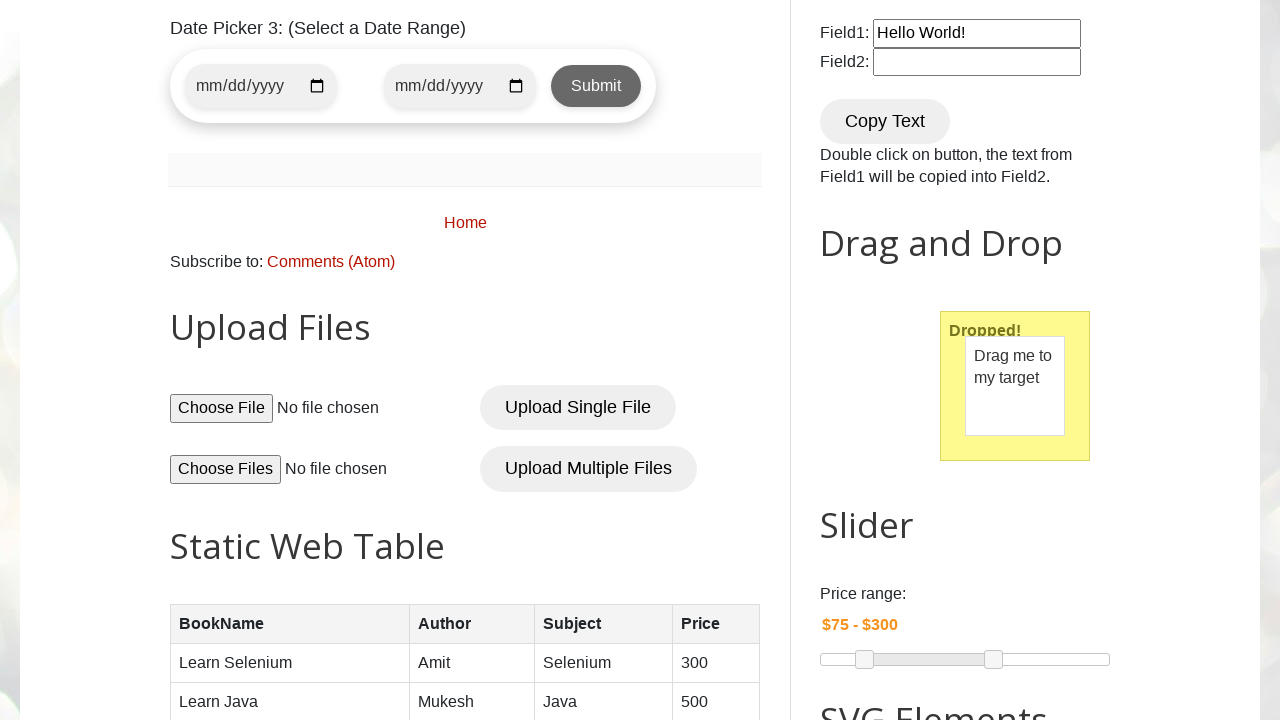